Solves a math problem, scrolls to make elements visible, fills the answer and selects checkboxes before submitting

Starting URL: https://SunInJuly.github.io/execute_script.html

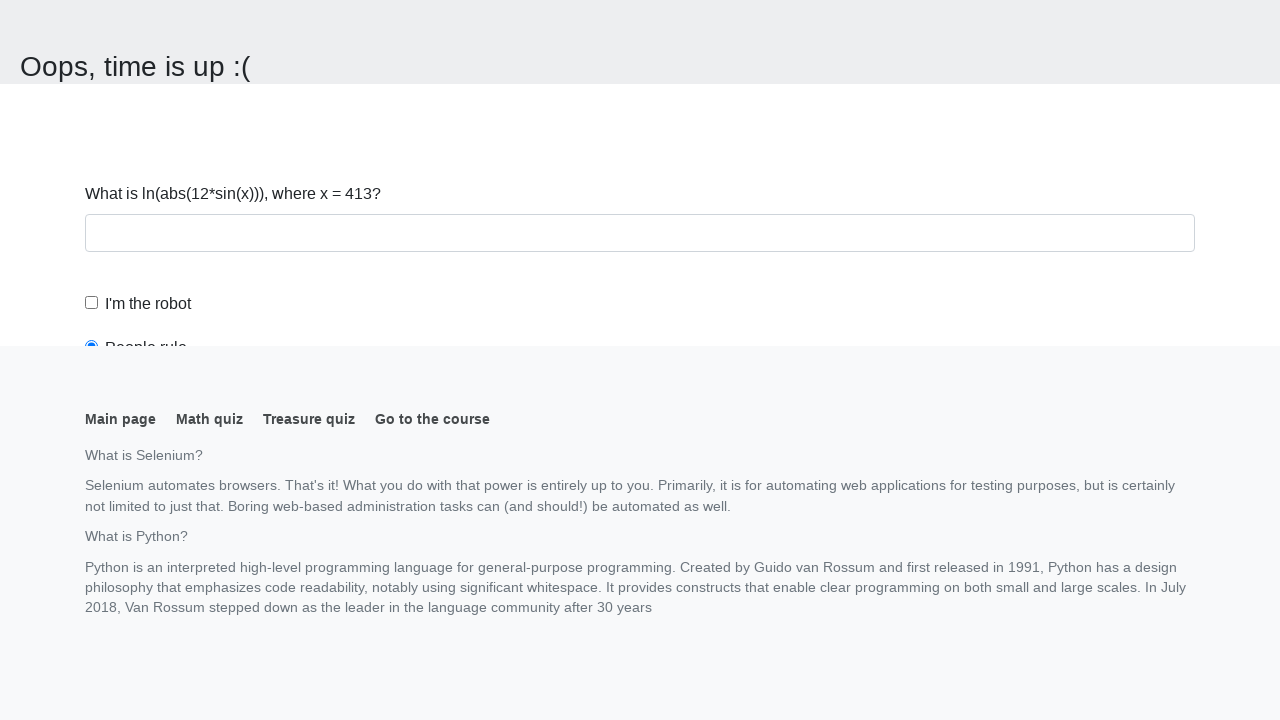

Navigated to the math problem page
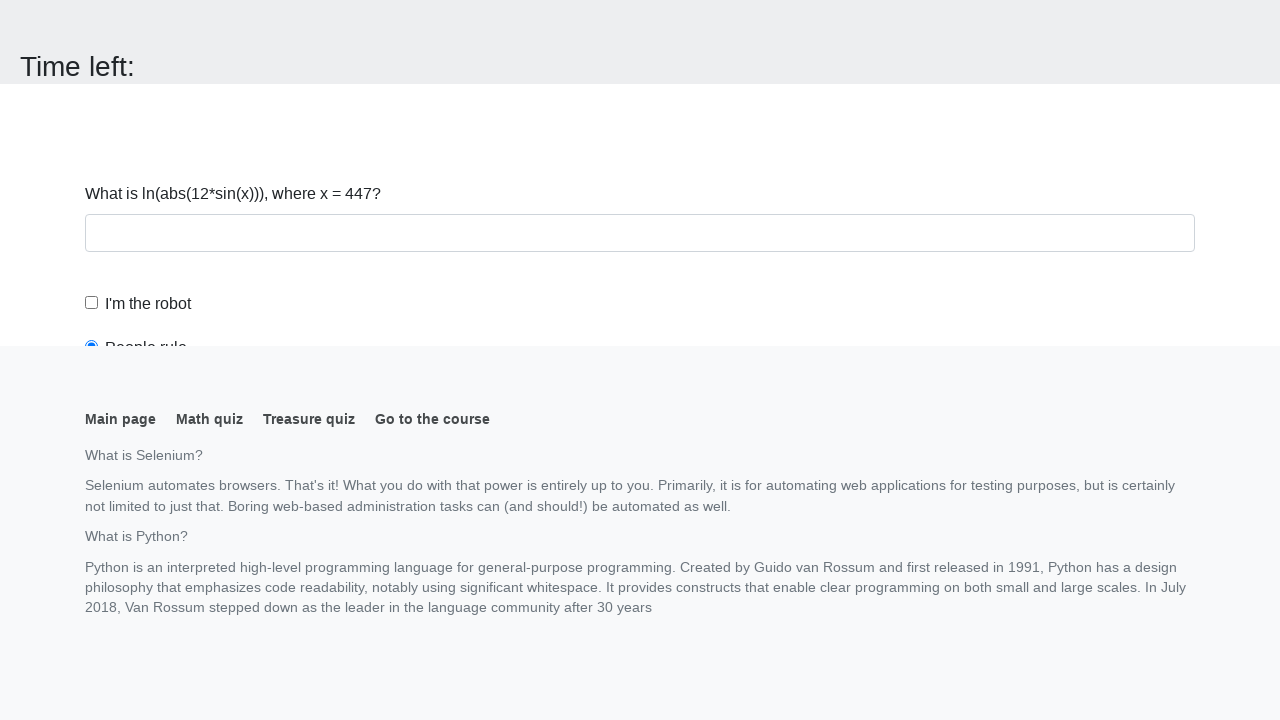

Located the input value element
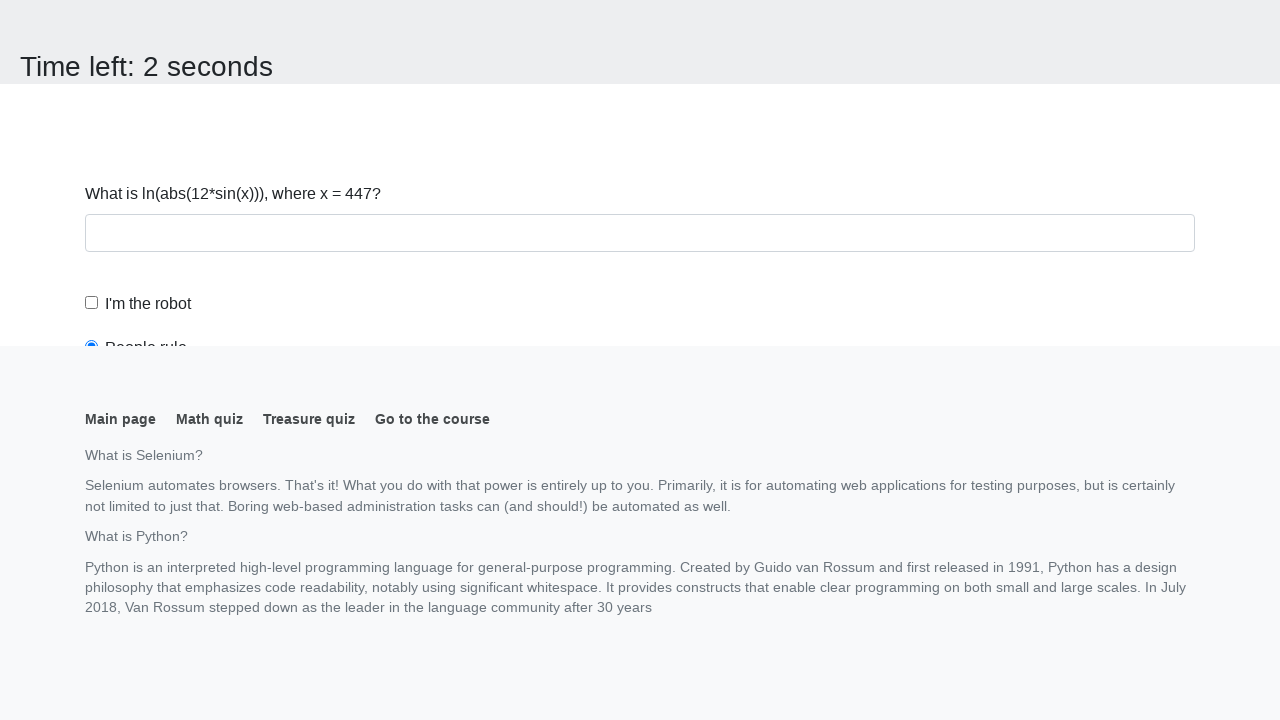

Extracted x value: 447
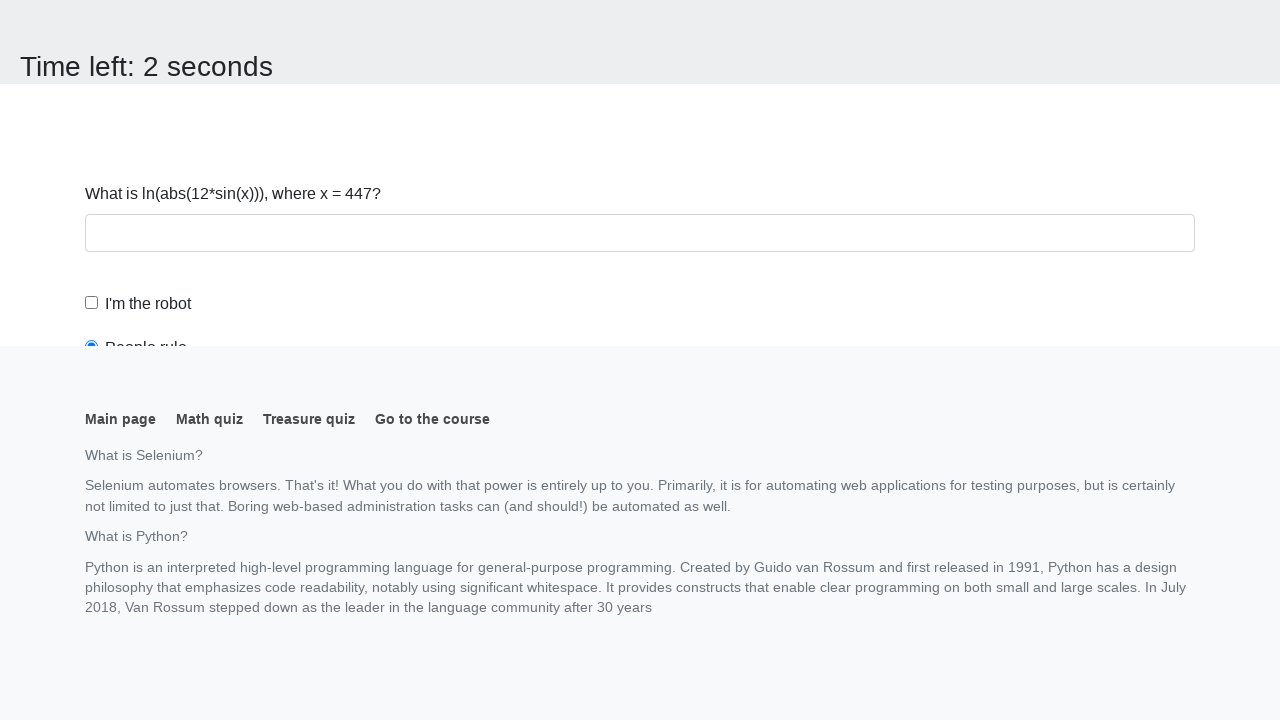

Calculated answer using math formula: 2.235784755749145
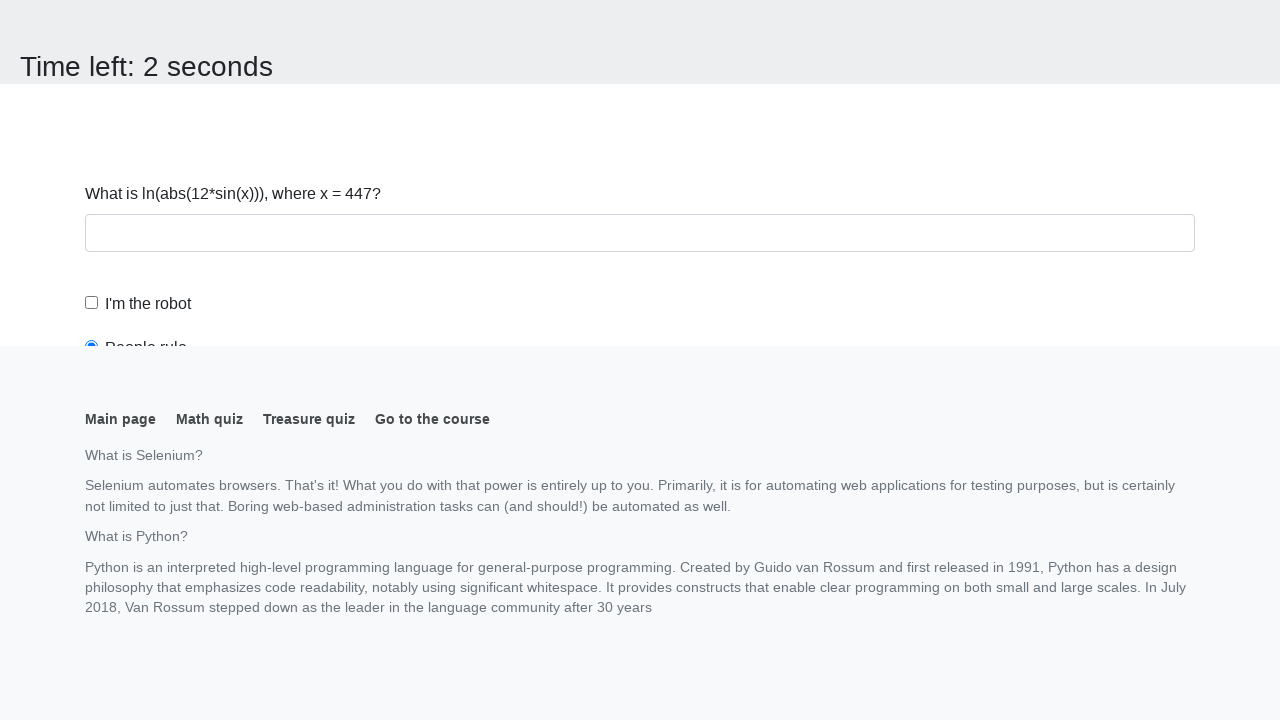

Filled answer field with calculated result on #answer
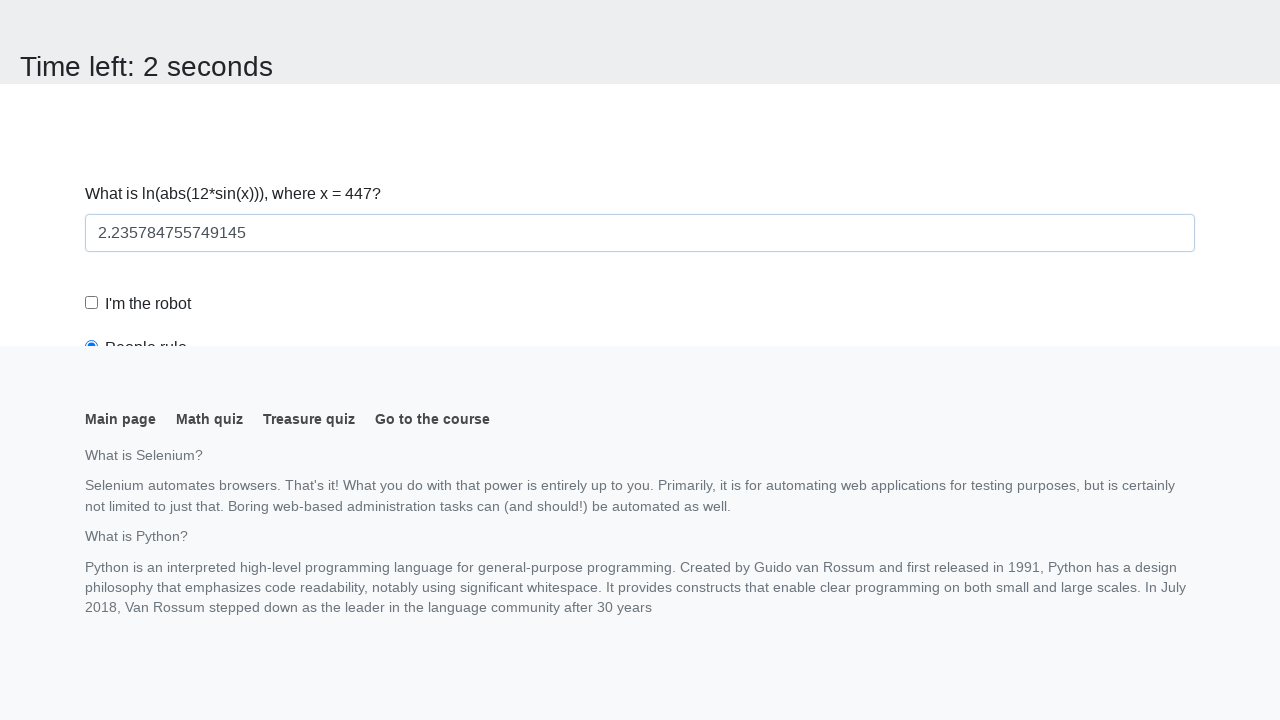

Scrolled to make submit button visible
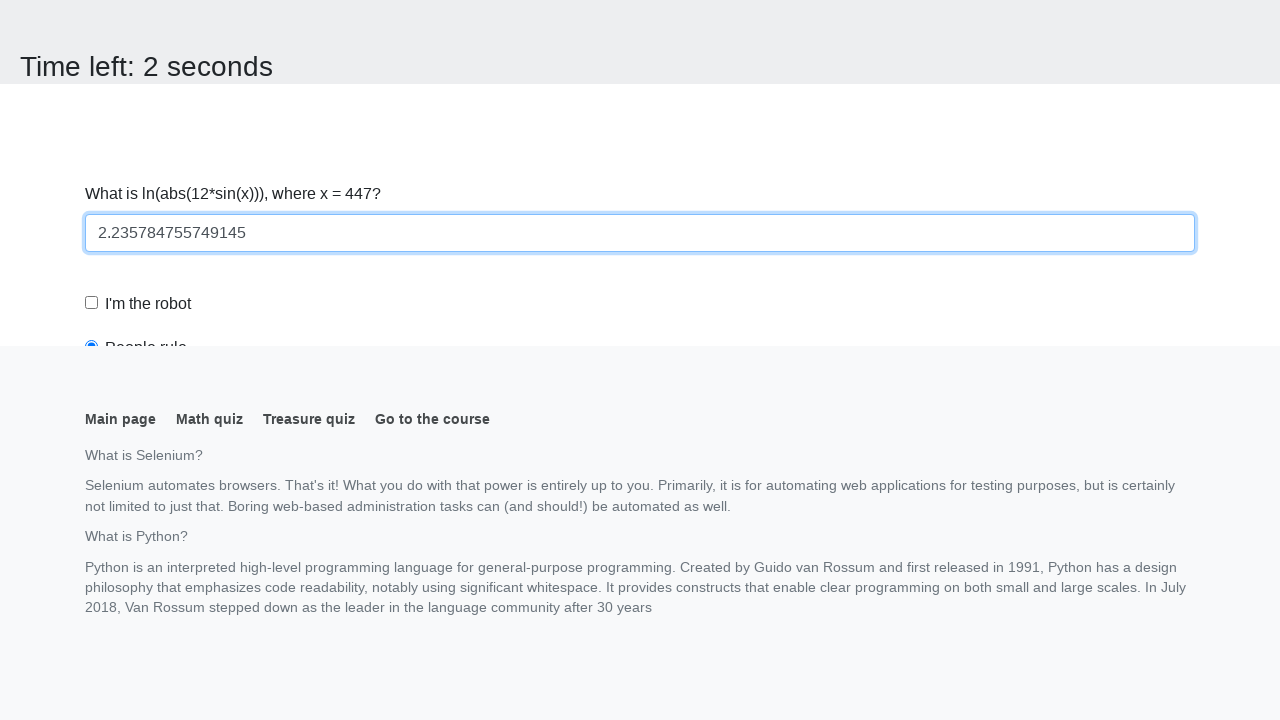

Checked the robot checkbox at (92, 303) on #robotCheckbox
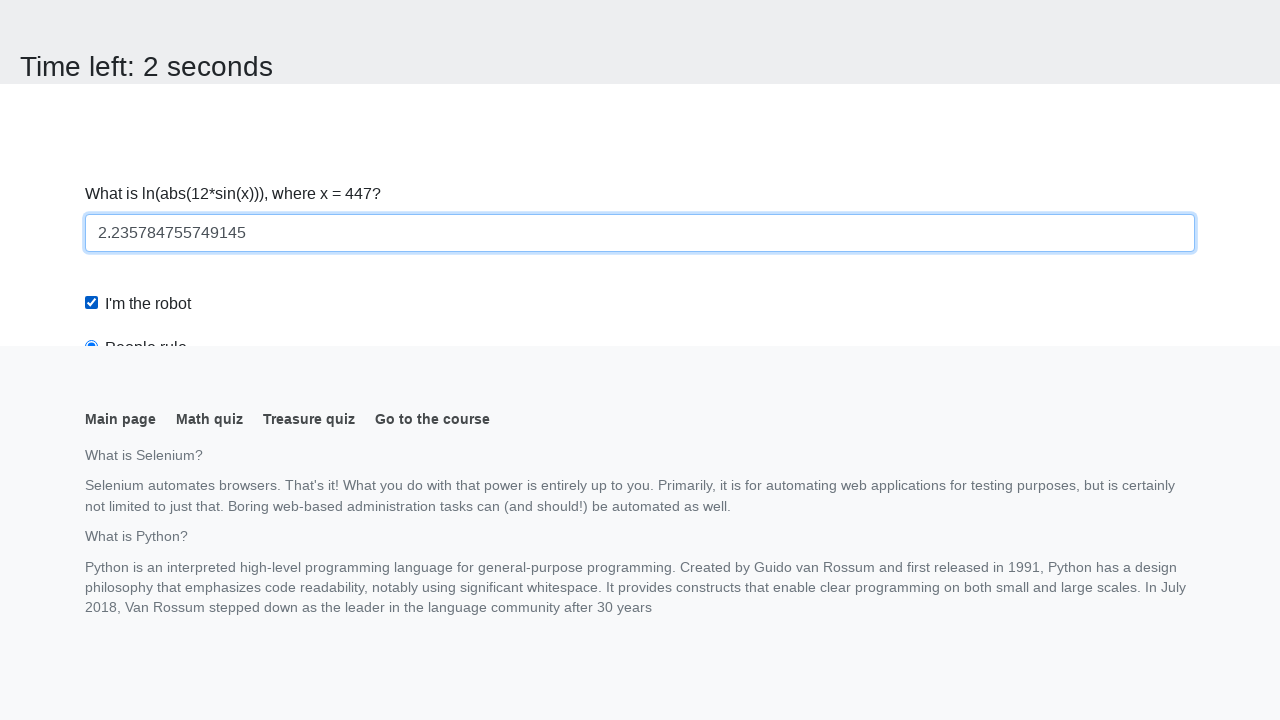

Selected the robots rule radio button at (92, 7) on #robotsRule
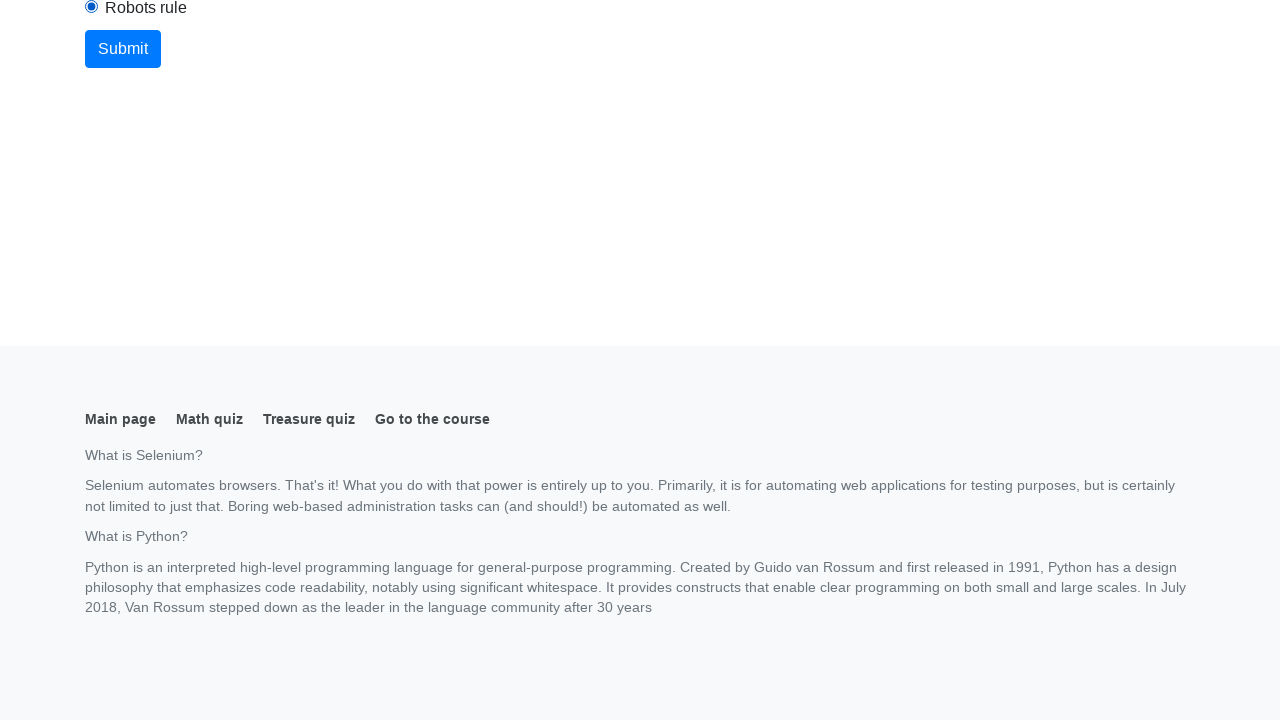

Clicked submit button to complete the form at (123, 49) on button
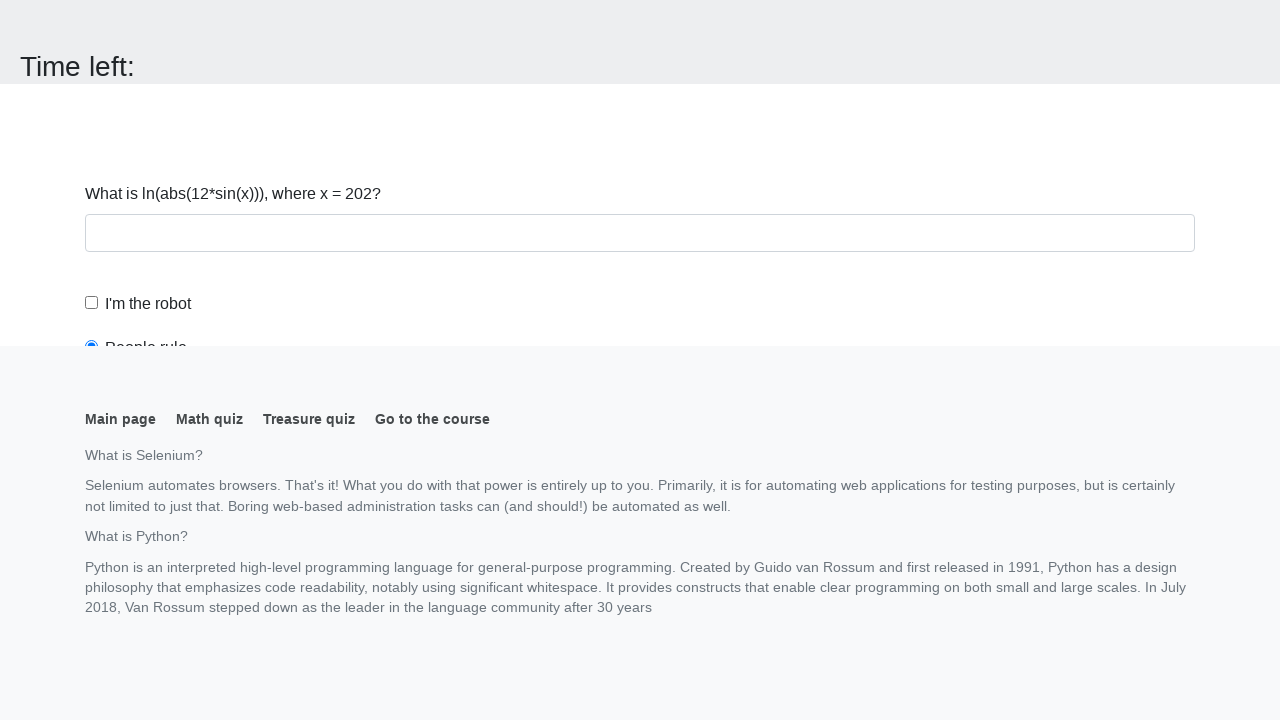

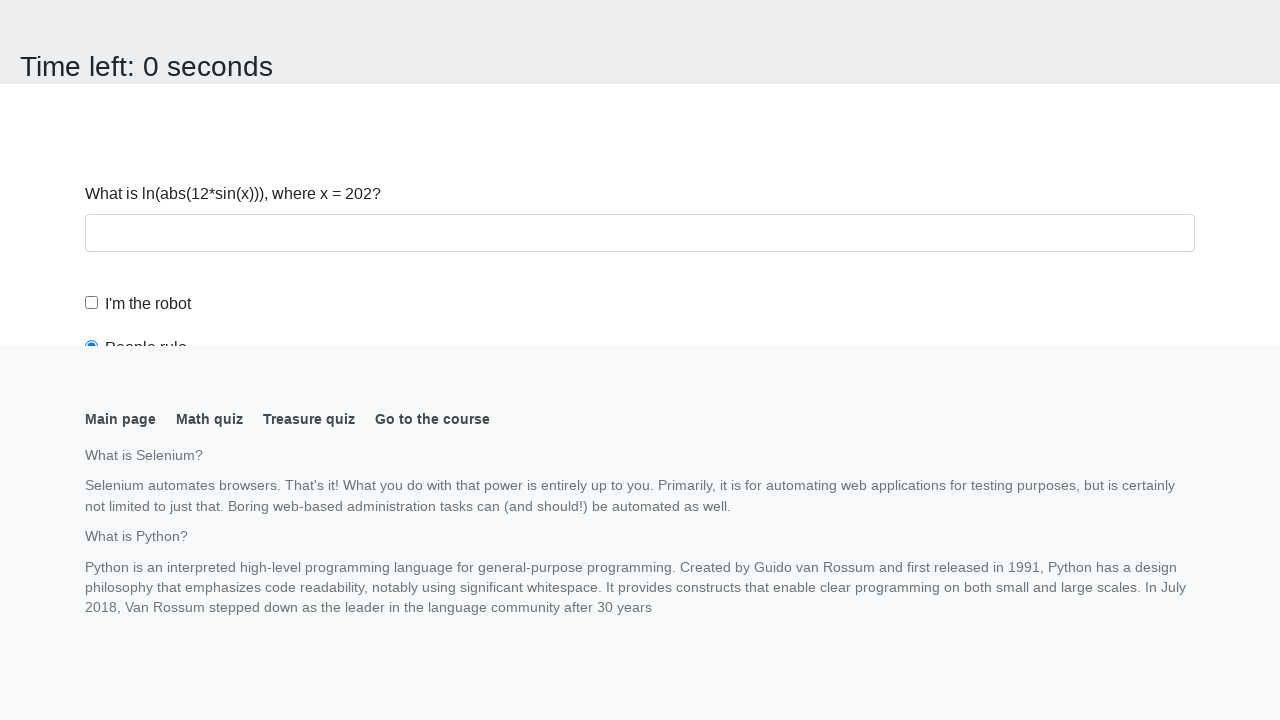